Tests the Automation Exercise website by verifying the number of links on the homepage, clicking on the Products link, and checking that a special offer element is visible.

Starting URL: https://www.automationexercise.com

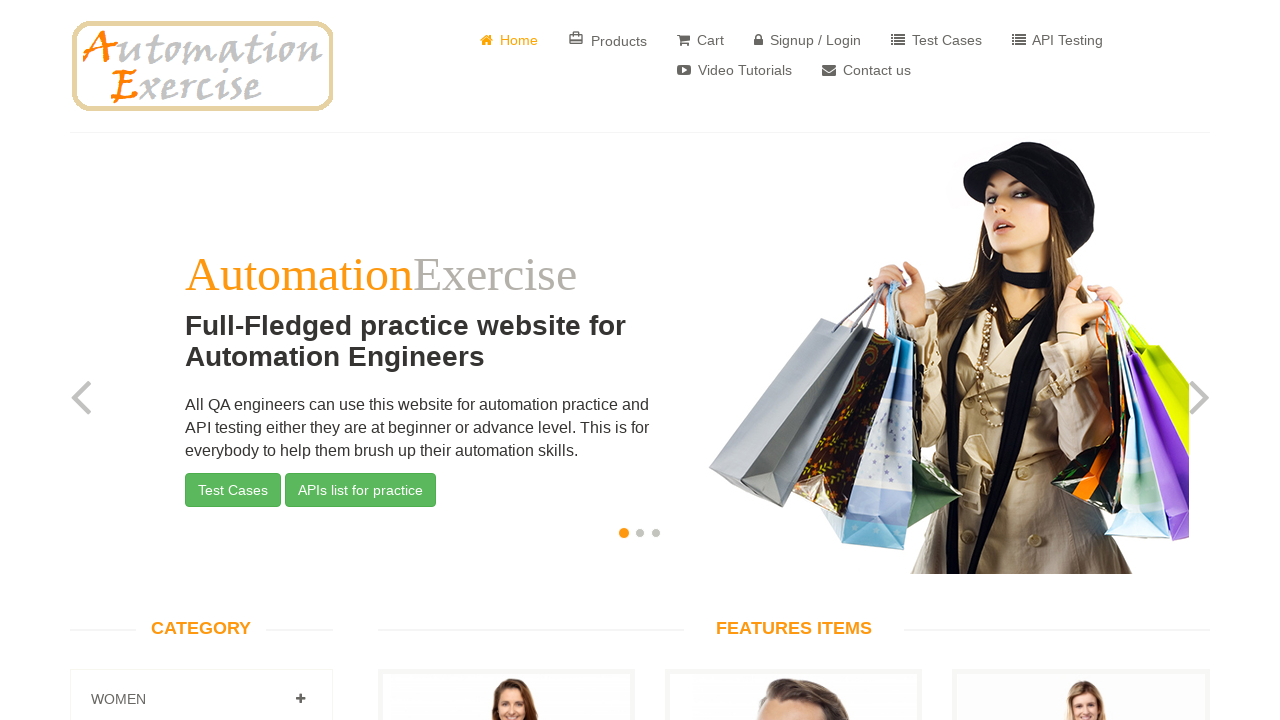

Waited for links to load on the homepage
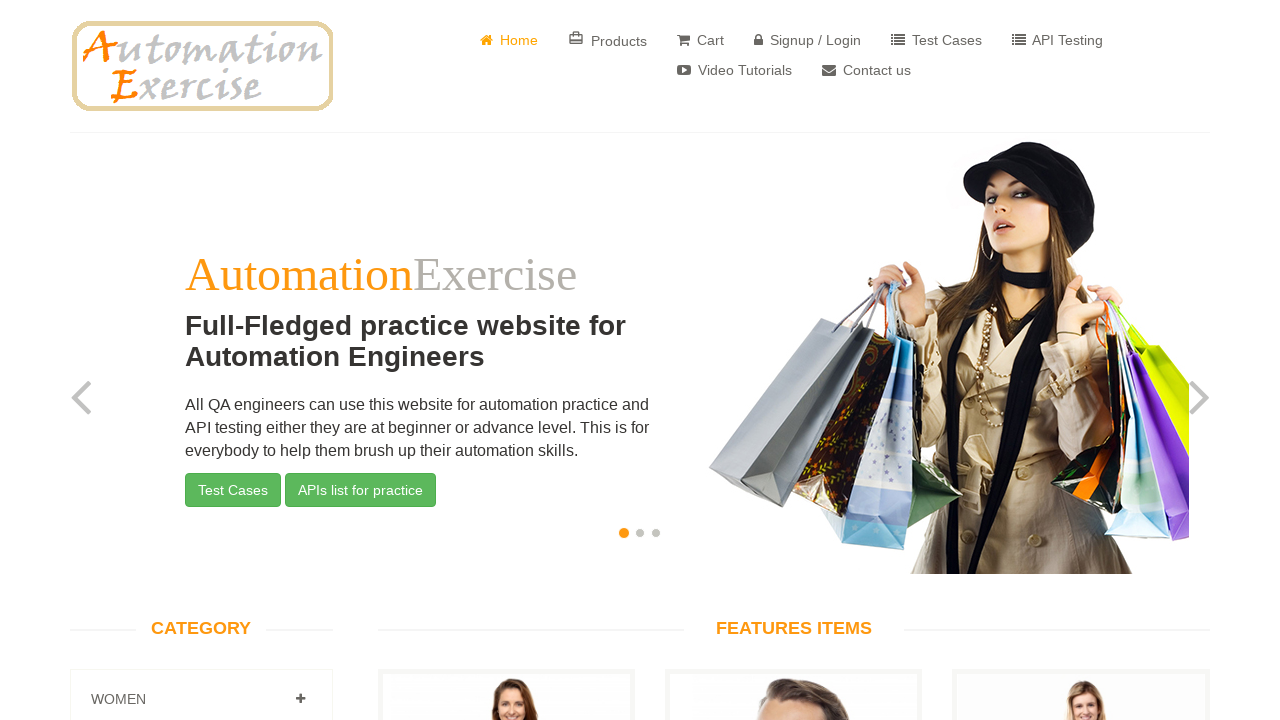

Found 147 links on the homepage
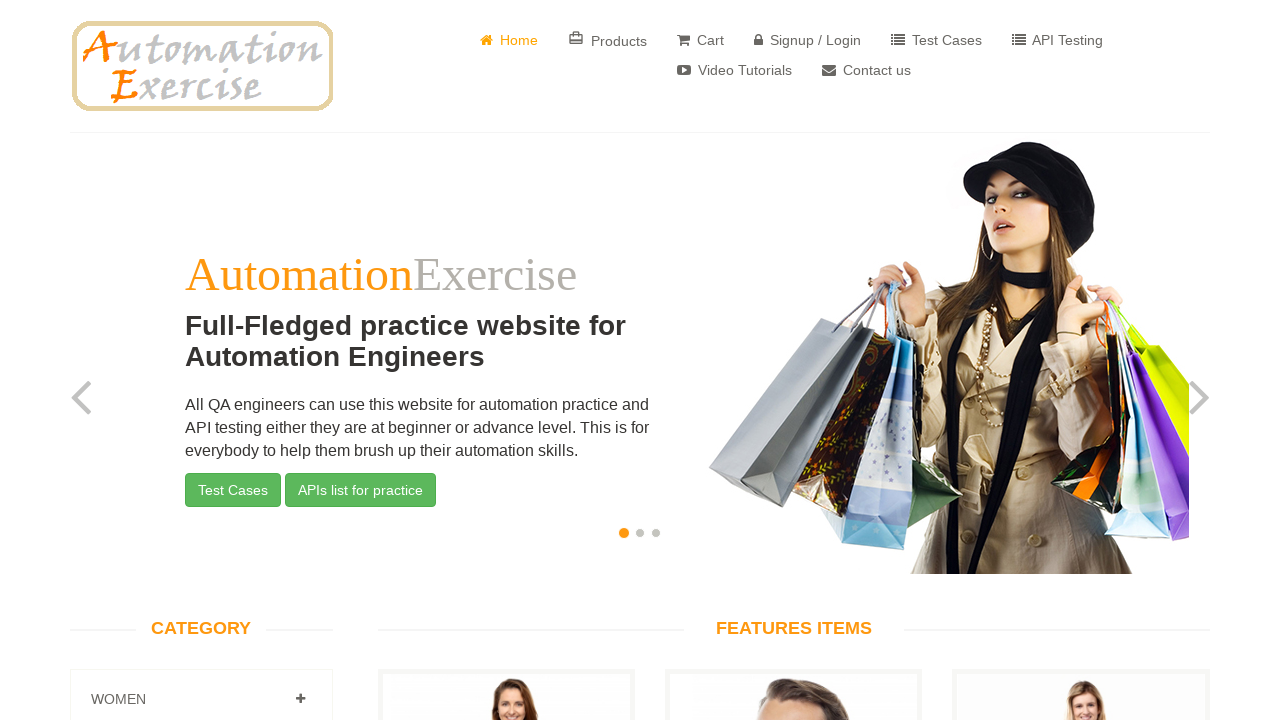

Clicked on the Products link at (608, 40) on a:has-text('Products')
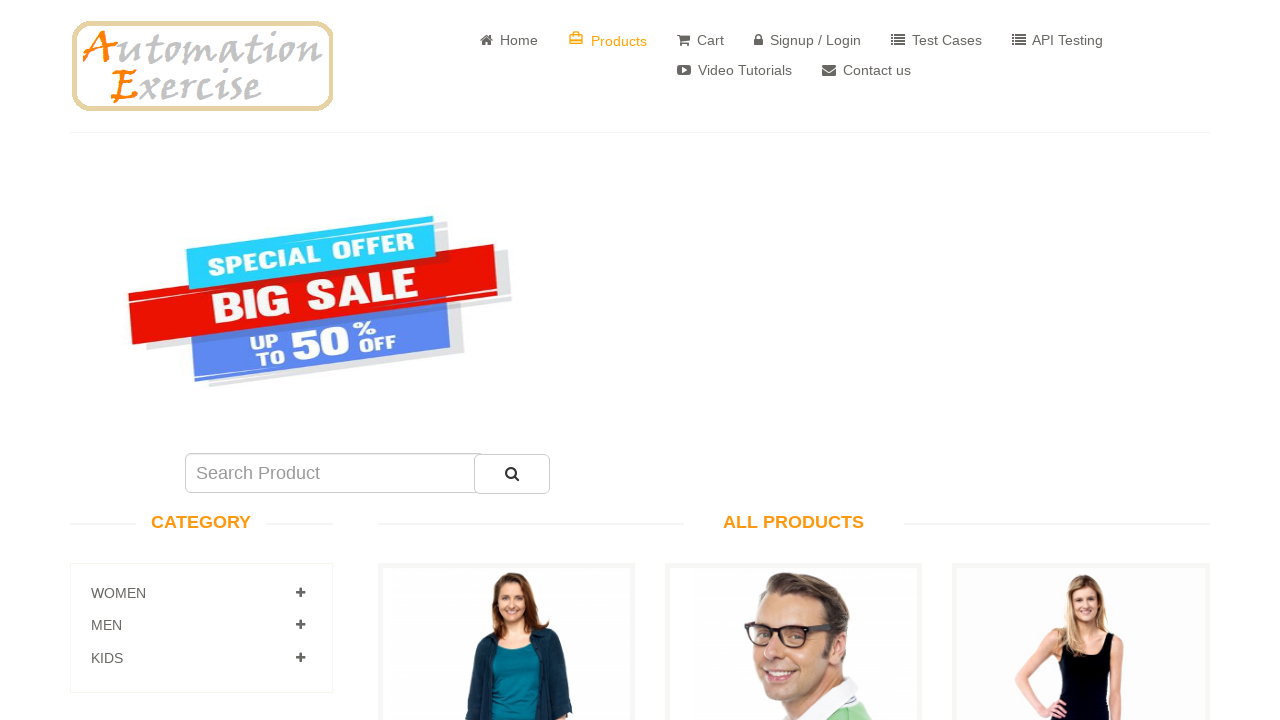

Waited for special offer element to load
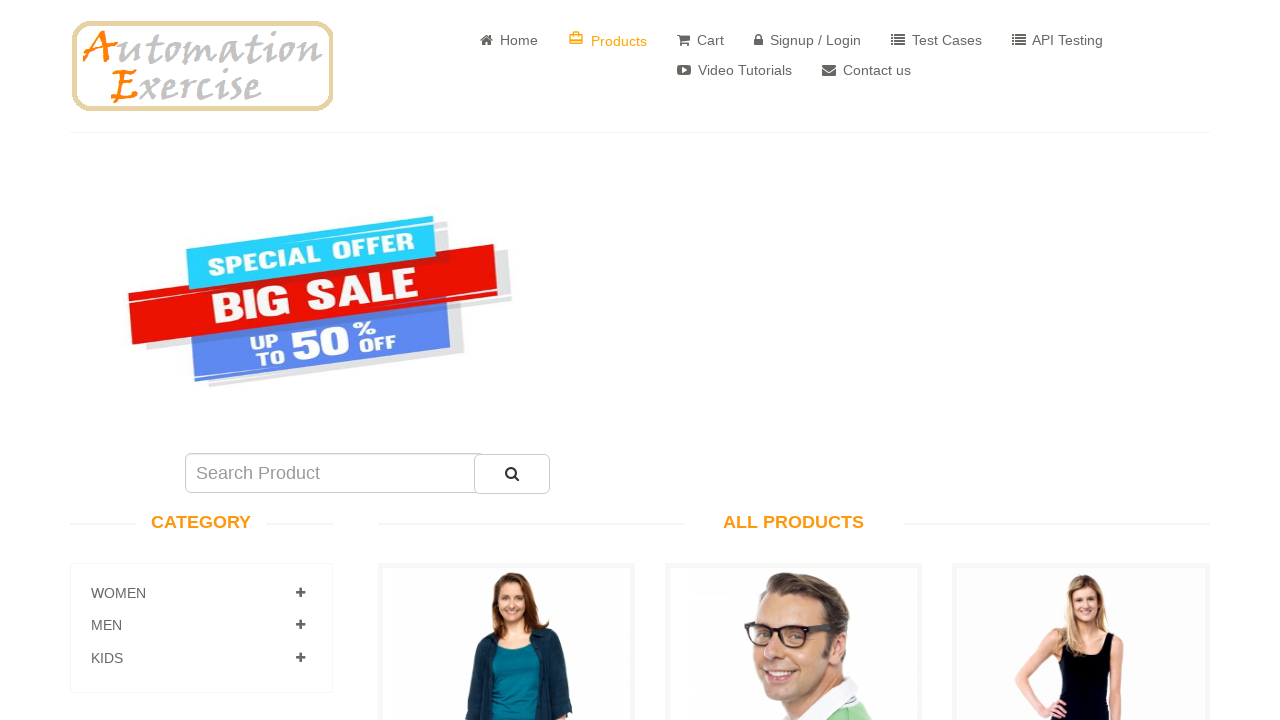

Located the special offer element
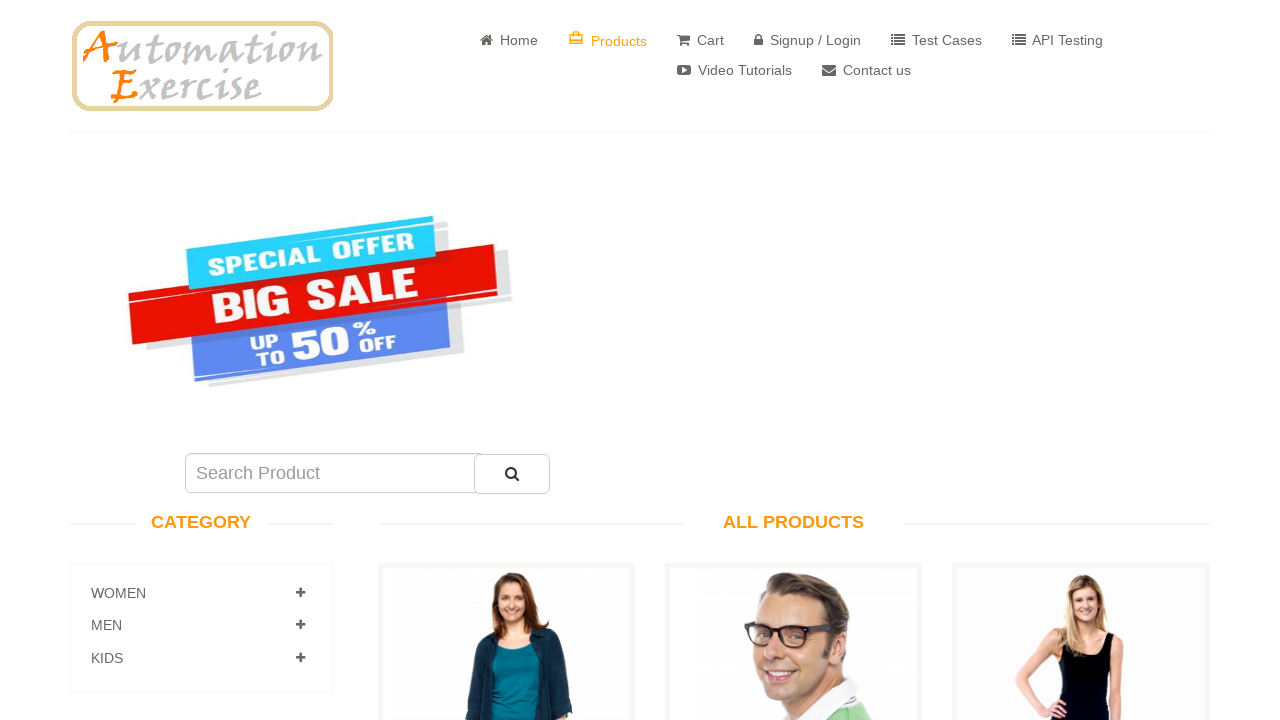

Verified that the special offer element is visible
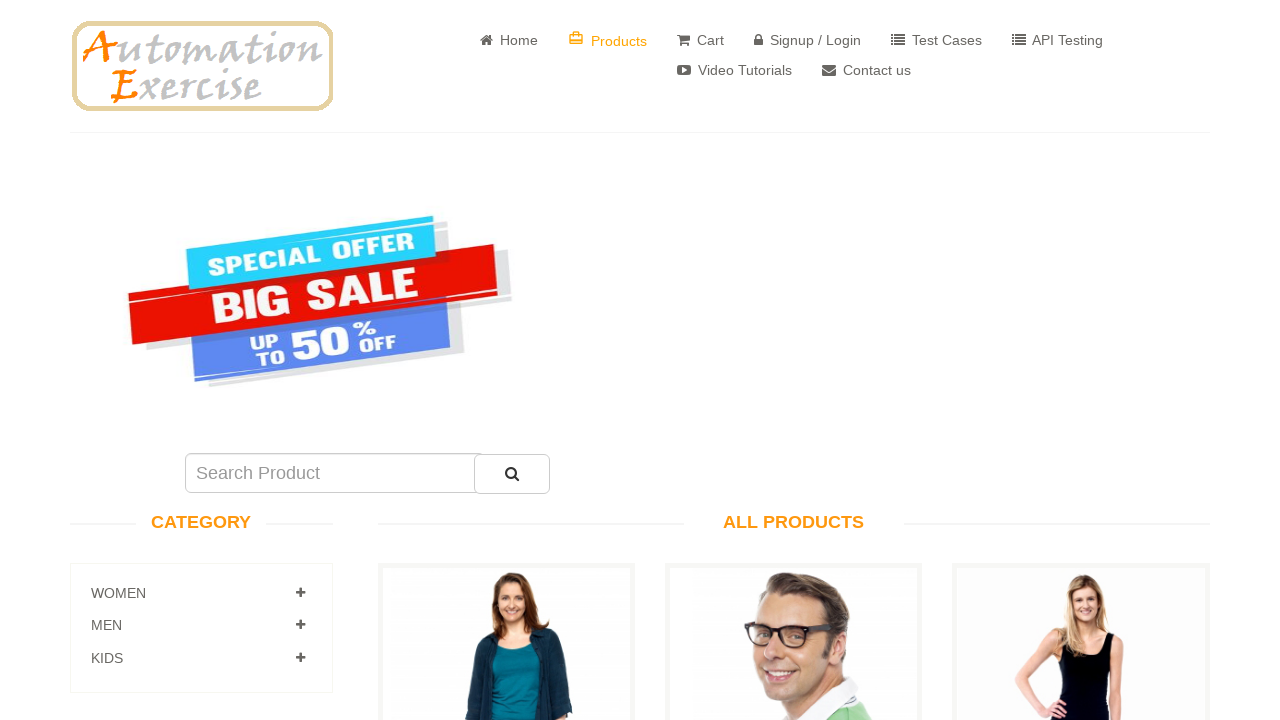

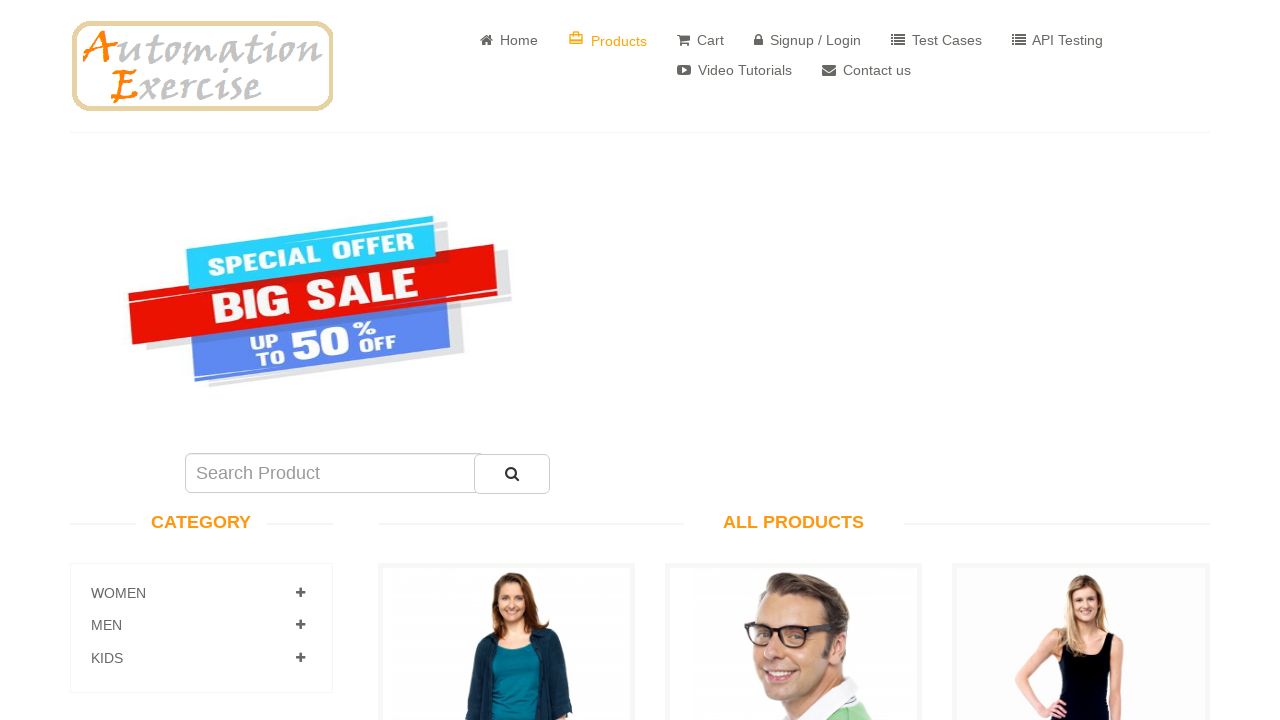